Tests browser window handling by clicking a button that opens a new tab, switching to the new tab, and verifying the heading text is displayed on the new tab.

Starting URL: https://demoqa.com/browser-windows

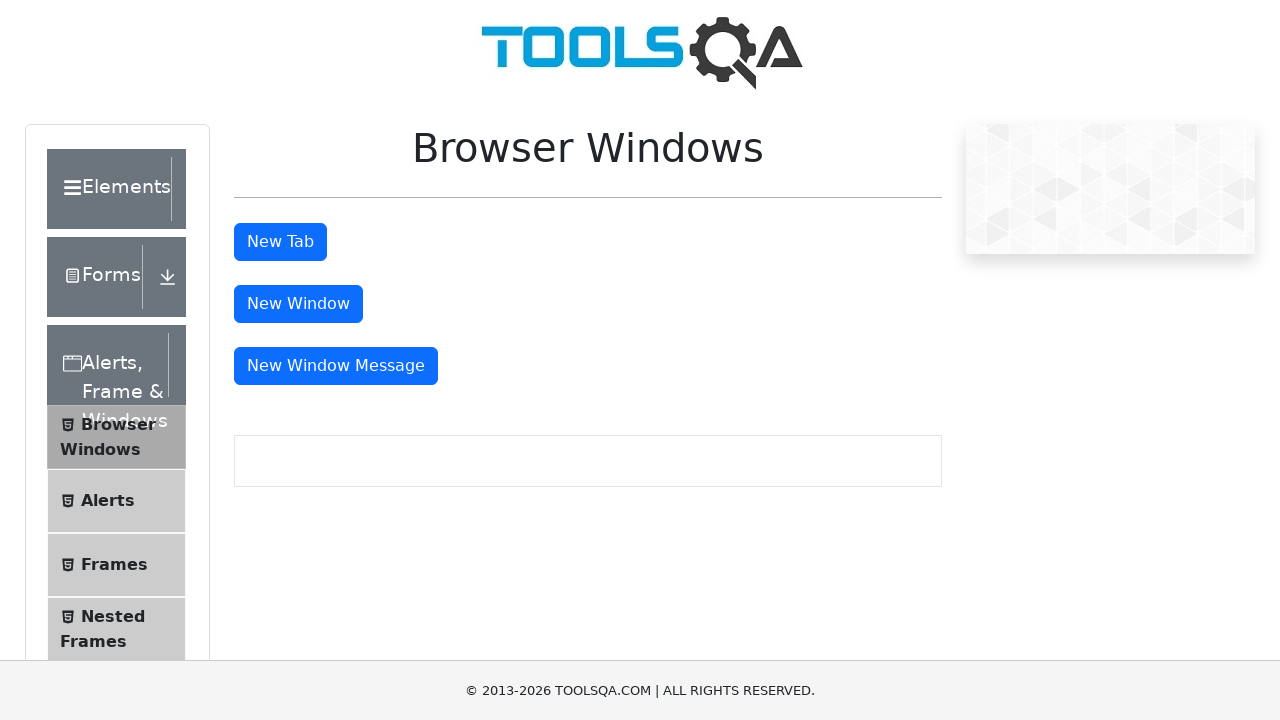

Clicked the 'New Tab' button to open a new browser tab at (280, 242) on #tabButton
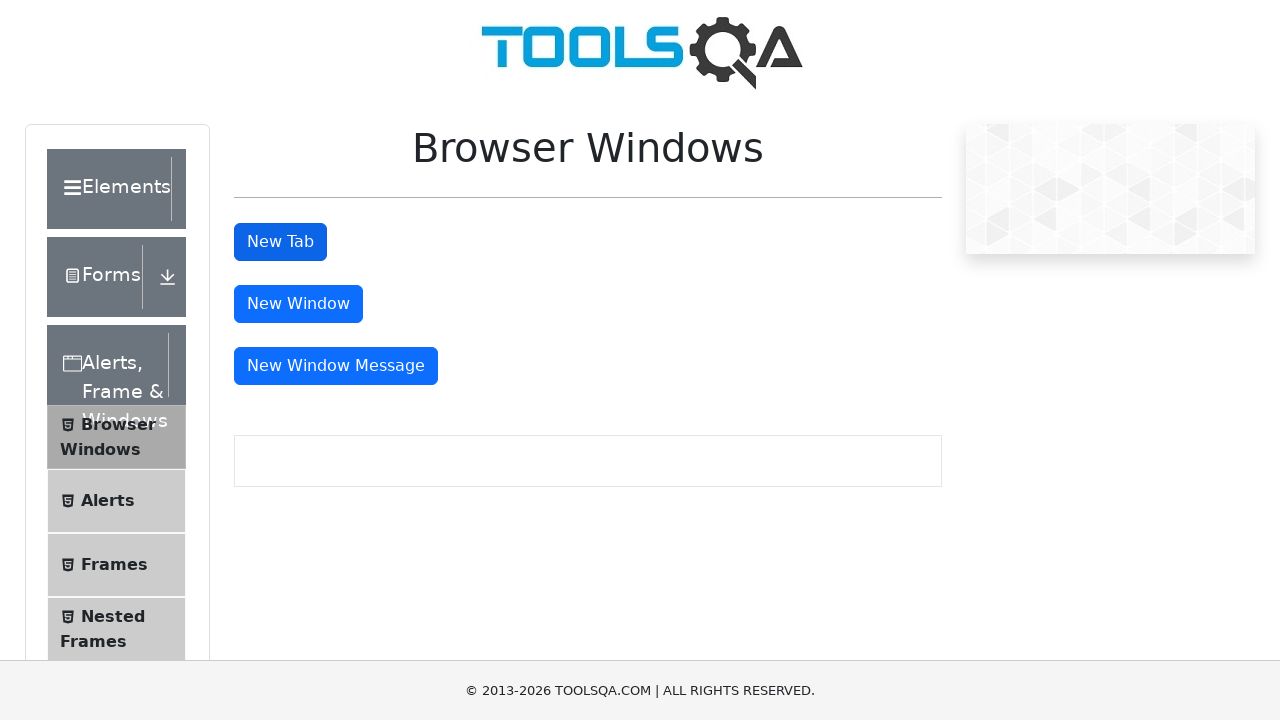

Clicked the 'New Tab' button again and captured the new page object at (280, 242) on #tabButton
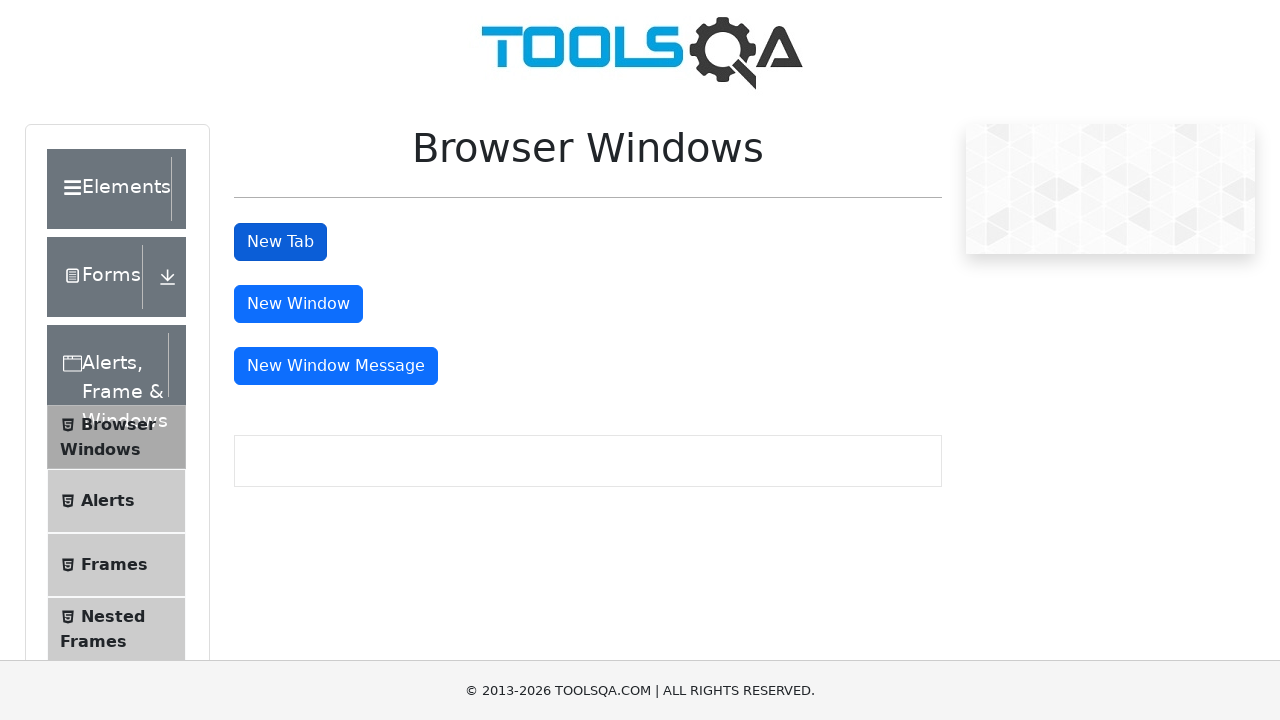

Retrieved the new page object from the context
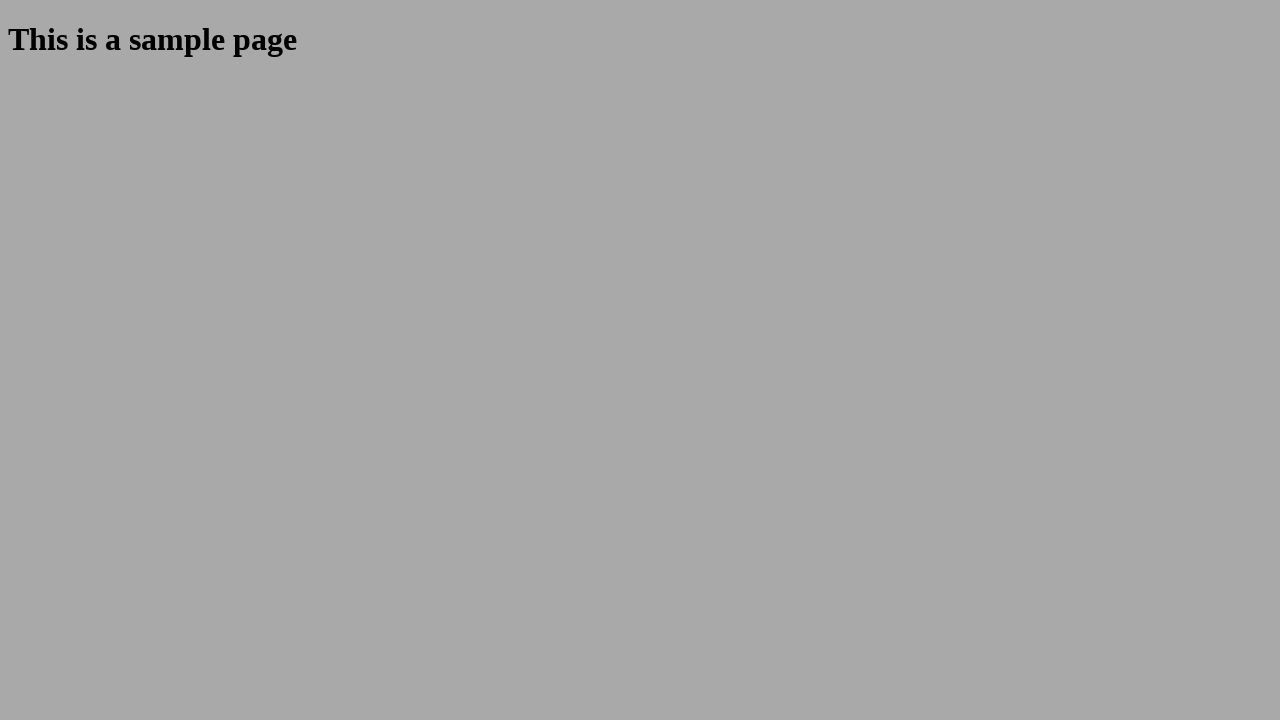

New page loaded successfully
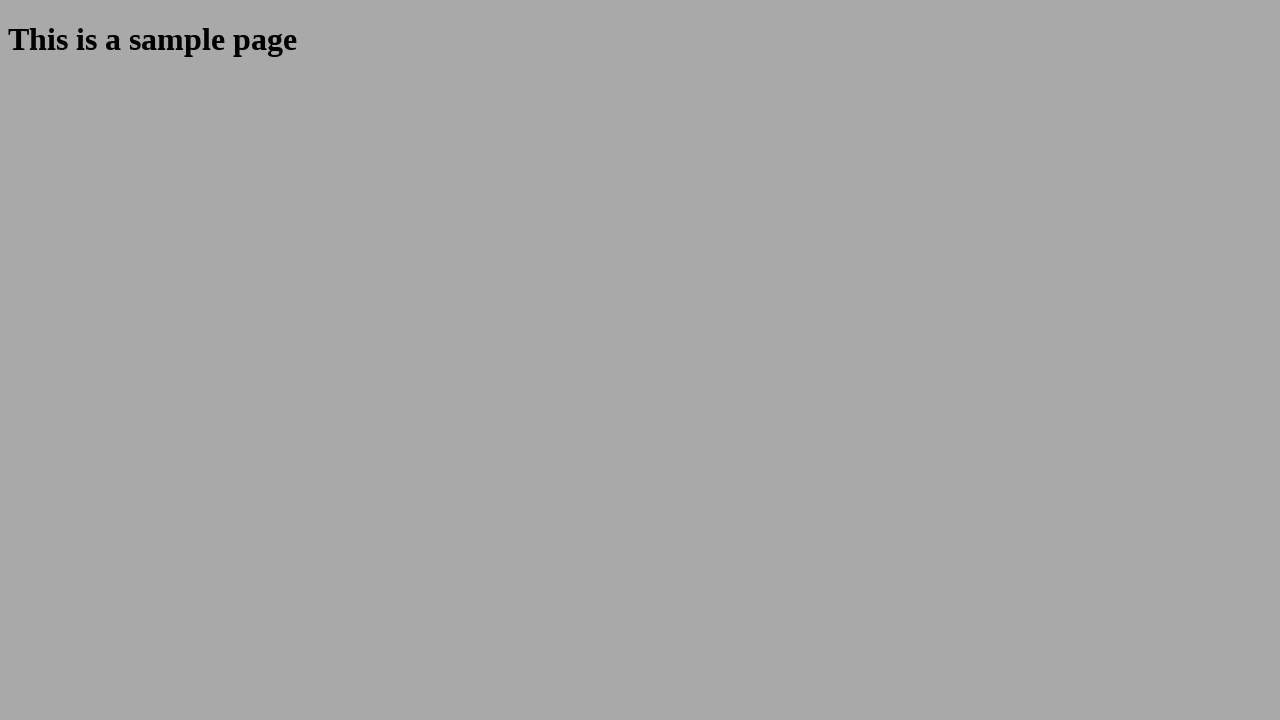

Verified that the sample heading element is present on the new tab
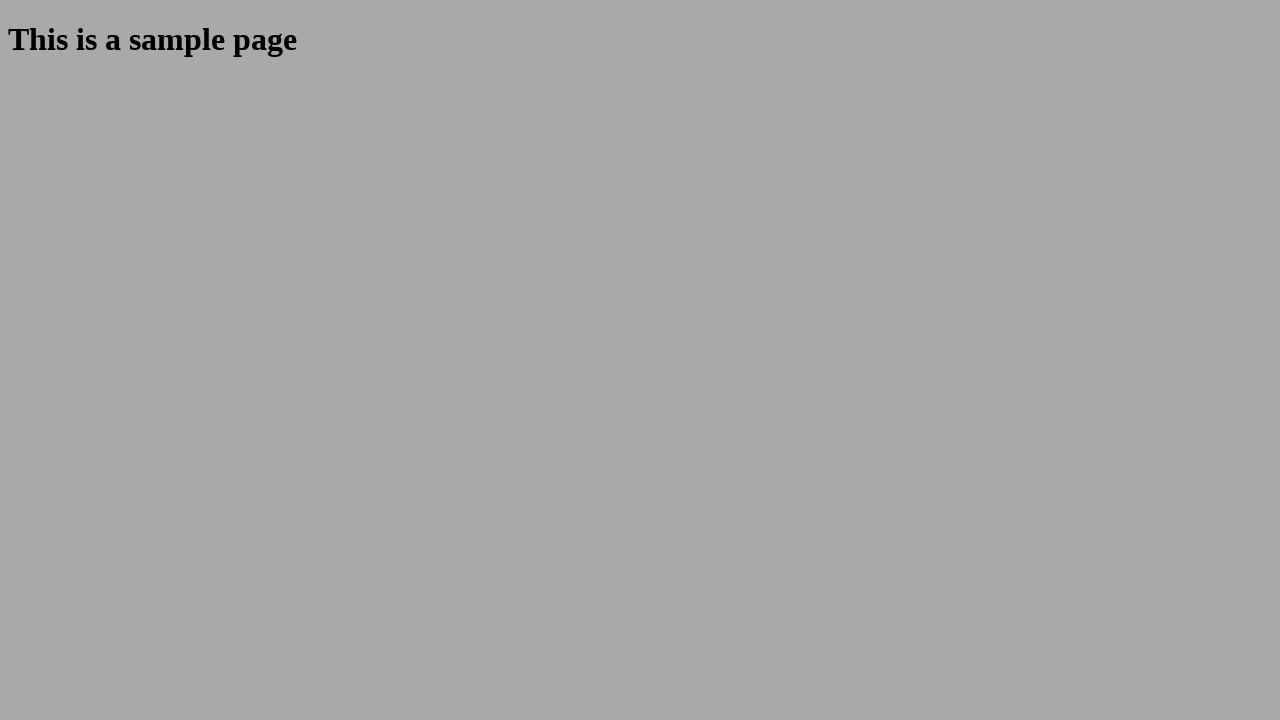

Located the heading element
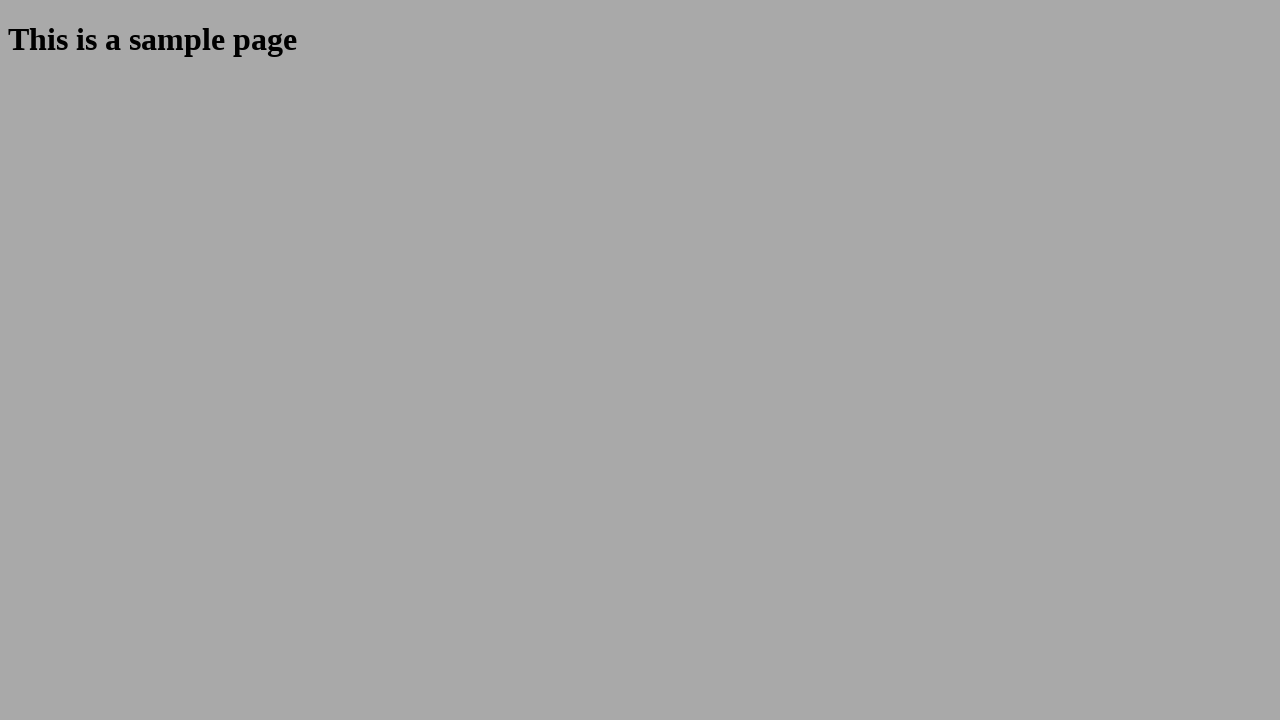

Retrieved the text content from the heading element
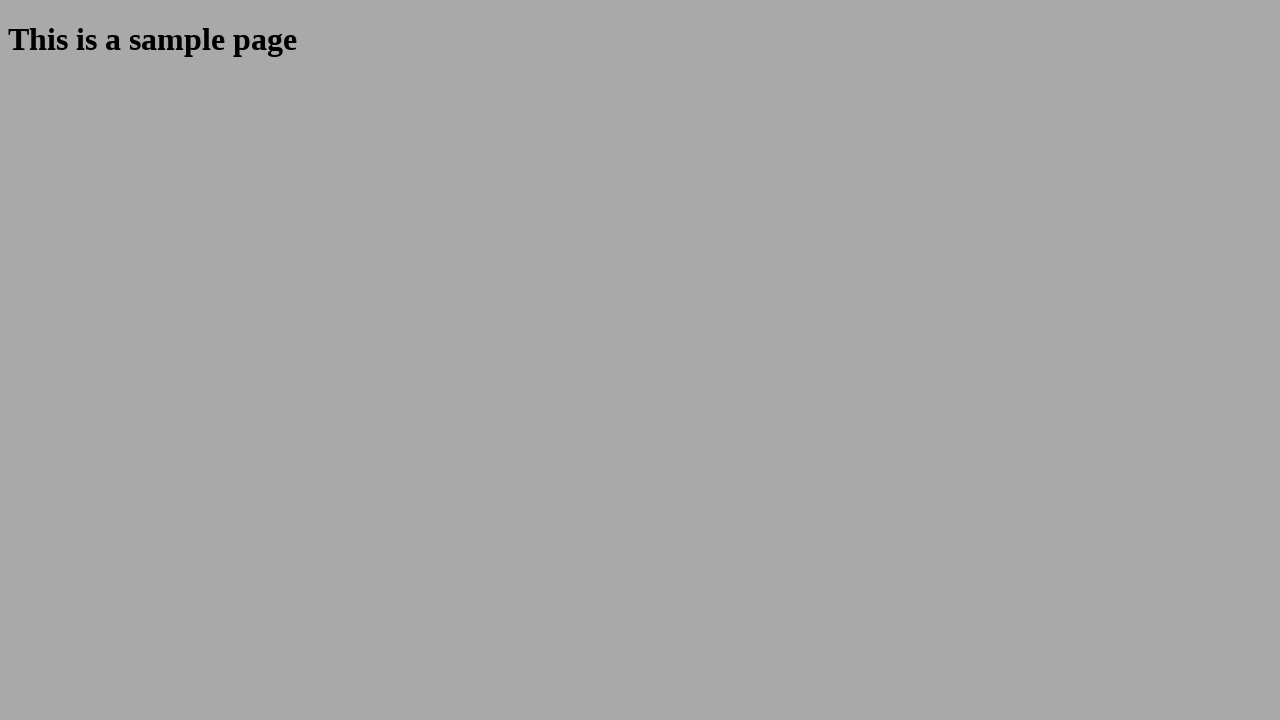

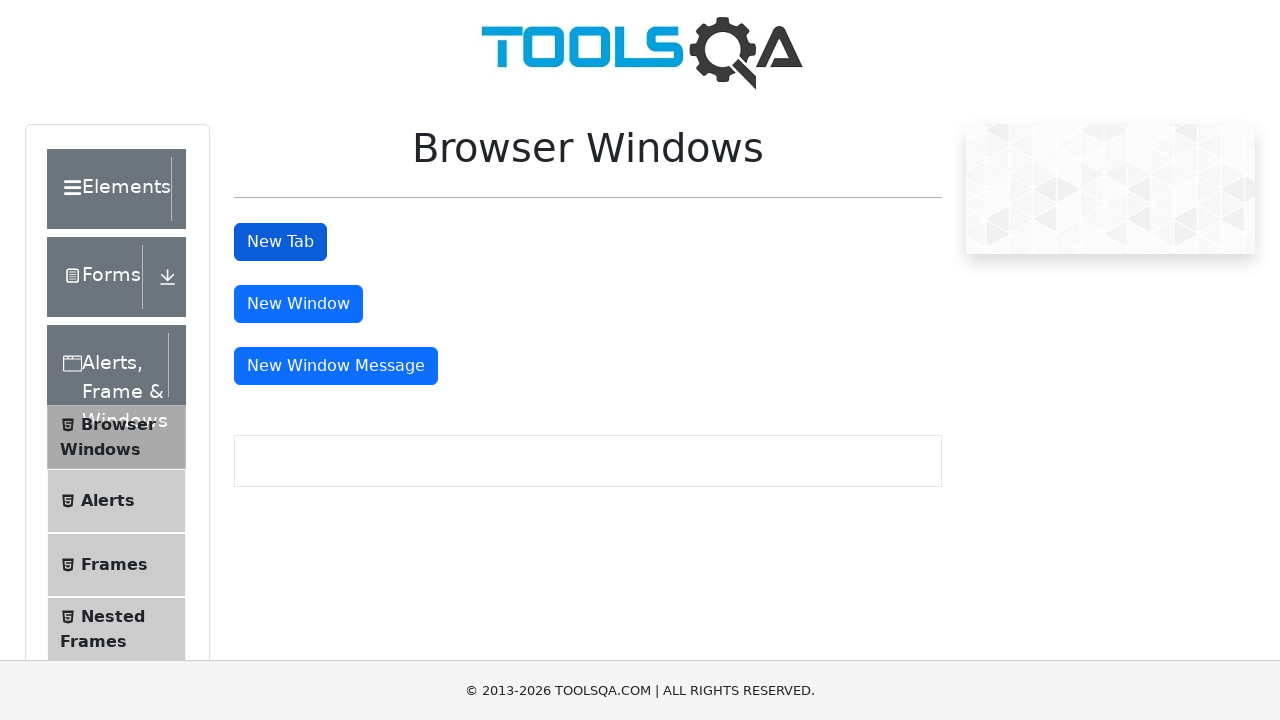